Tests Email Marketing blog category by navigating to it, clicking a Read More link, and navigating back

Starting URL: https://www.tranktechnologies.com/

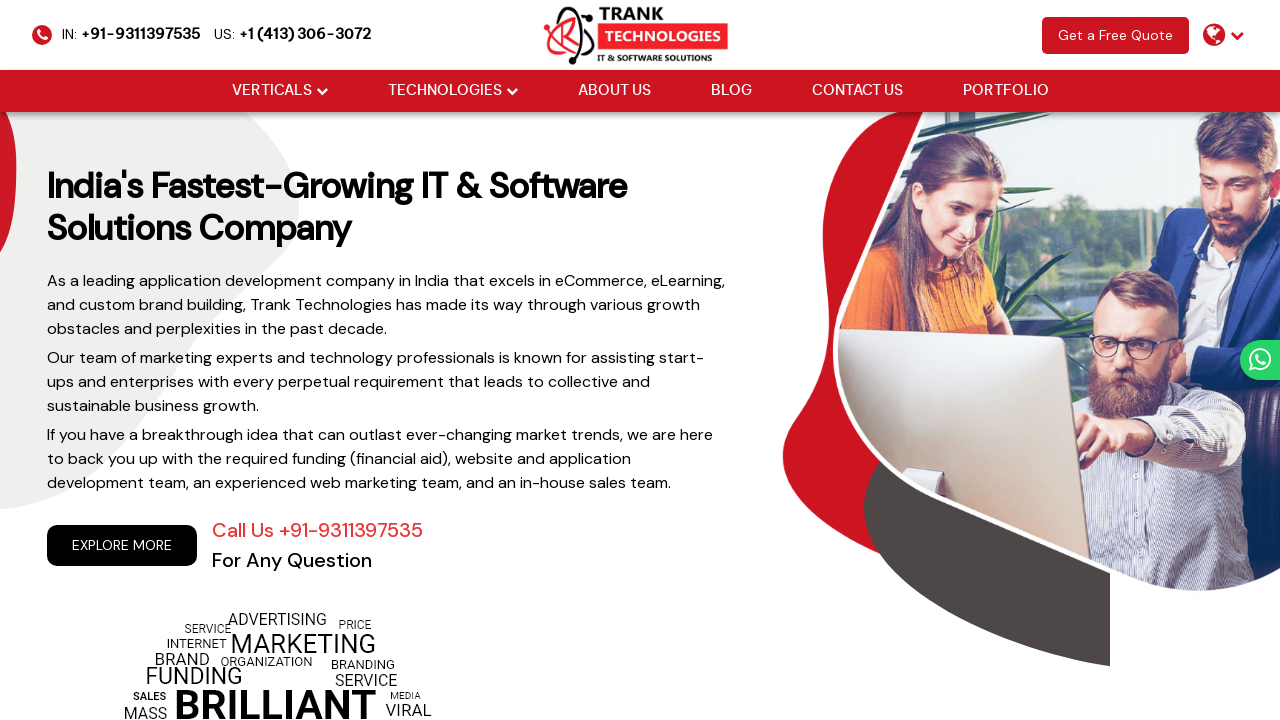

Clicked Blog navigation link at (731, 91) on xpath=//ul[@class='cm-flex-type-2']//a[normalize-space()='Blog']
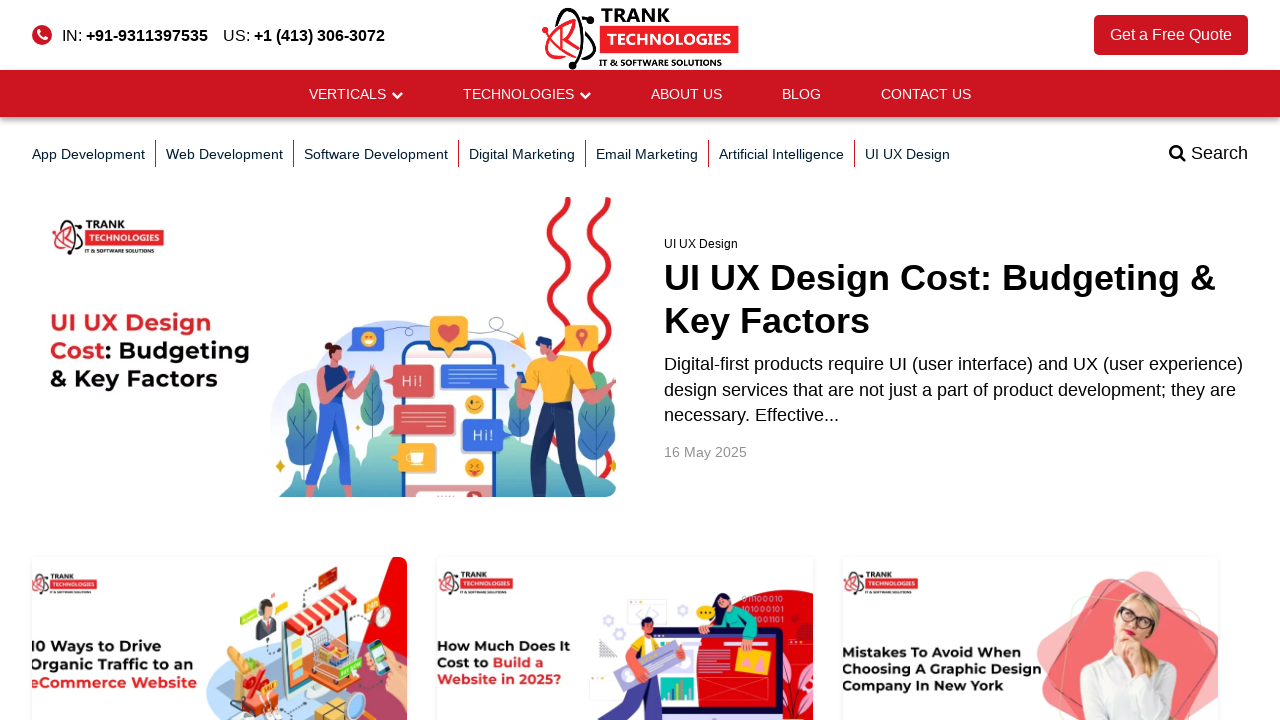

Clicked Email Marketing blog category at (647, 154) on xpath=//a[@href='/blog/category/email-marketing/']
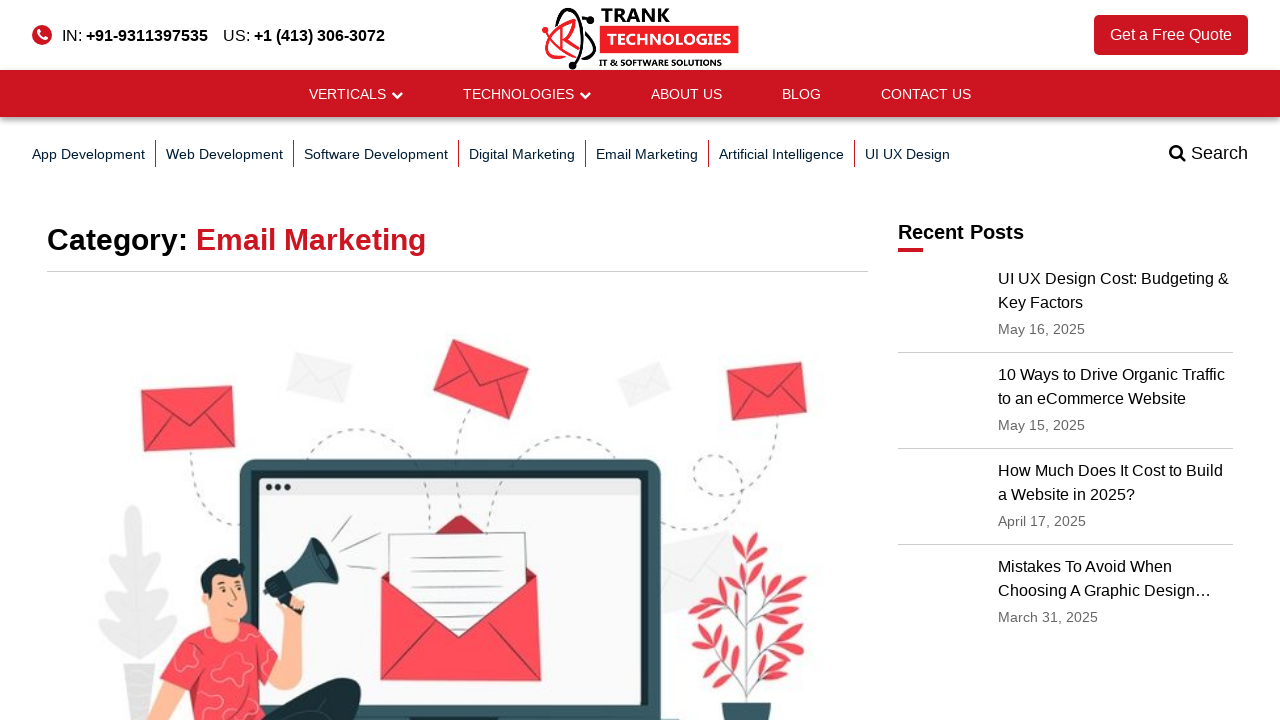

Clicked Read More button on article at (96, 360) on xpath=//a[@class='btn btn-default']
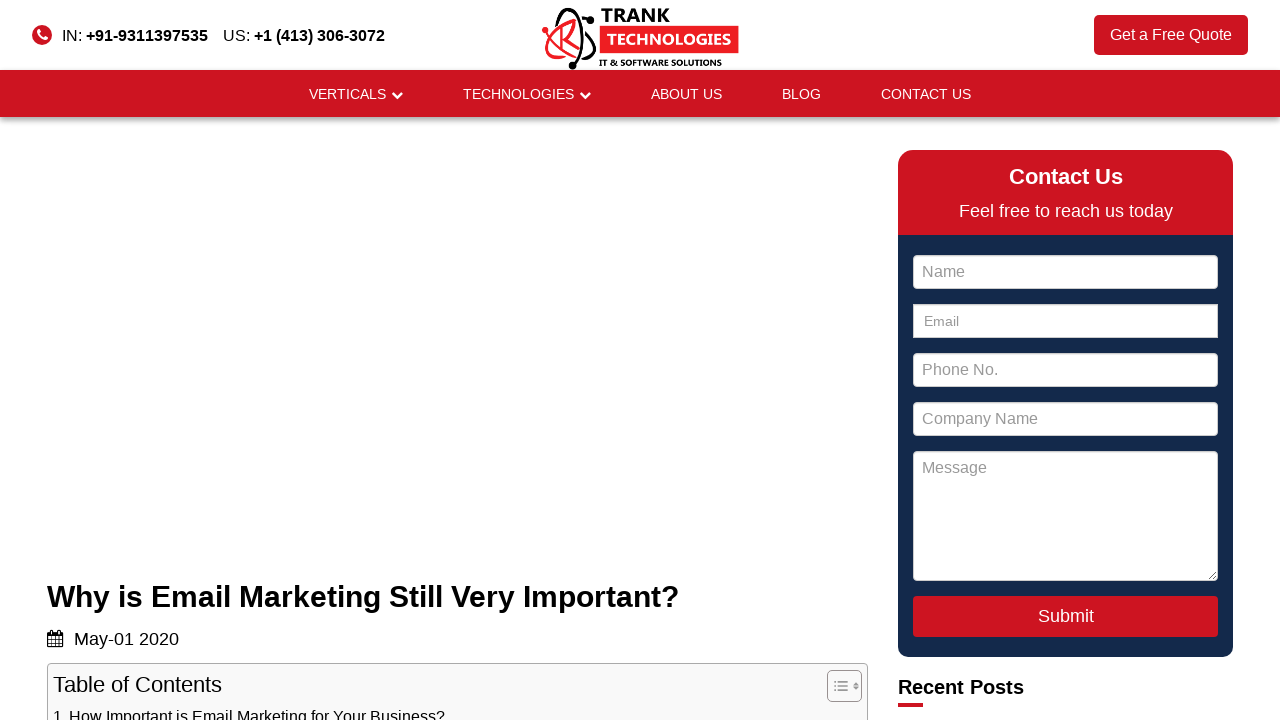

Navigated back to Email Marketing category page
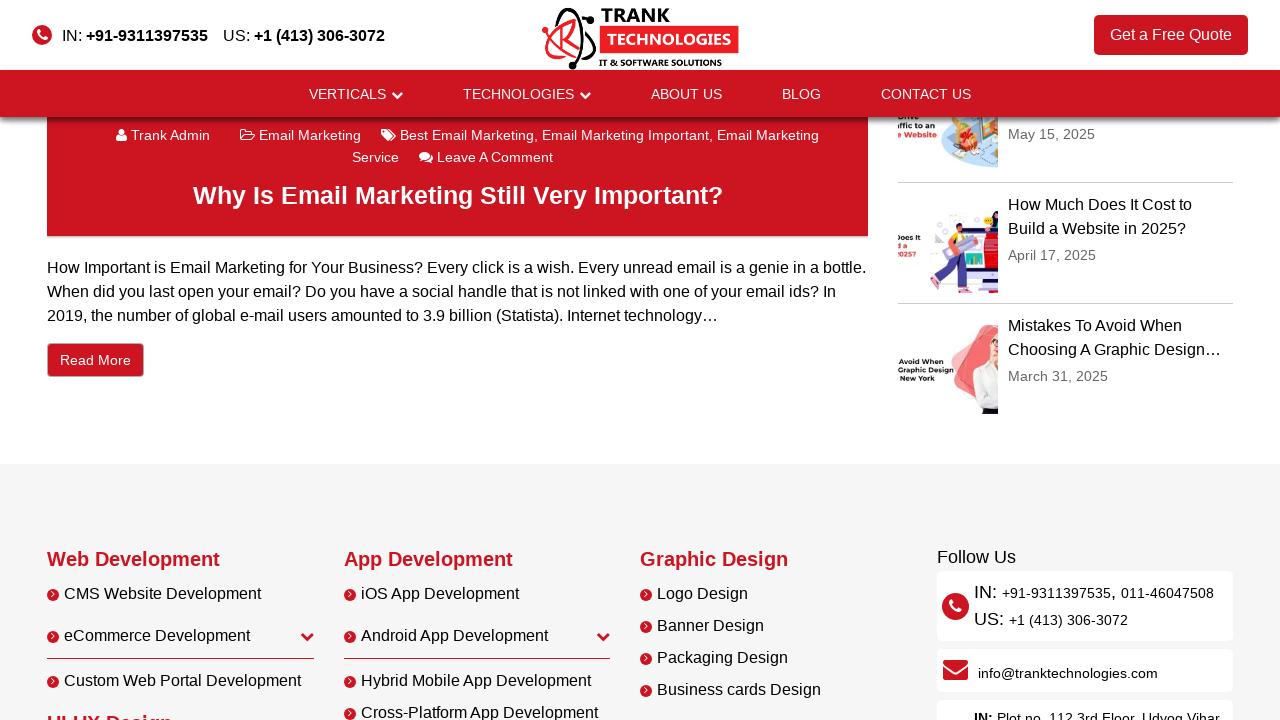

Navigated back to Blog main page
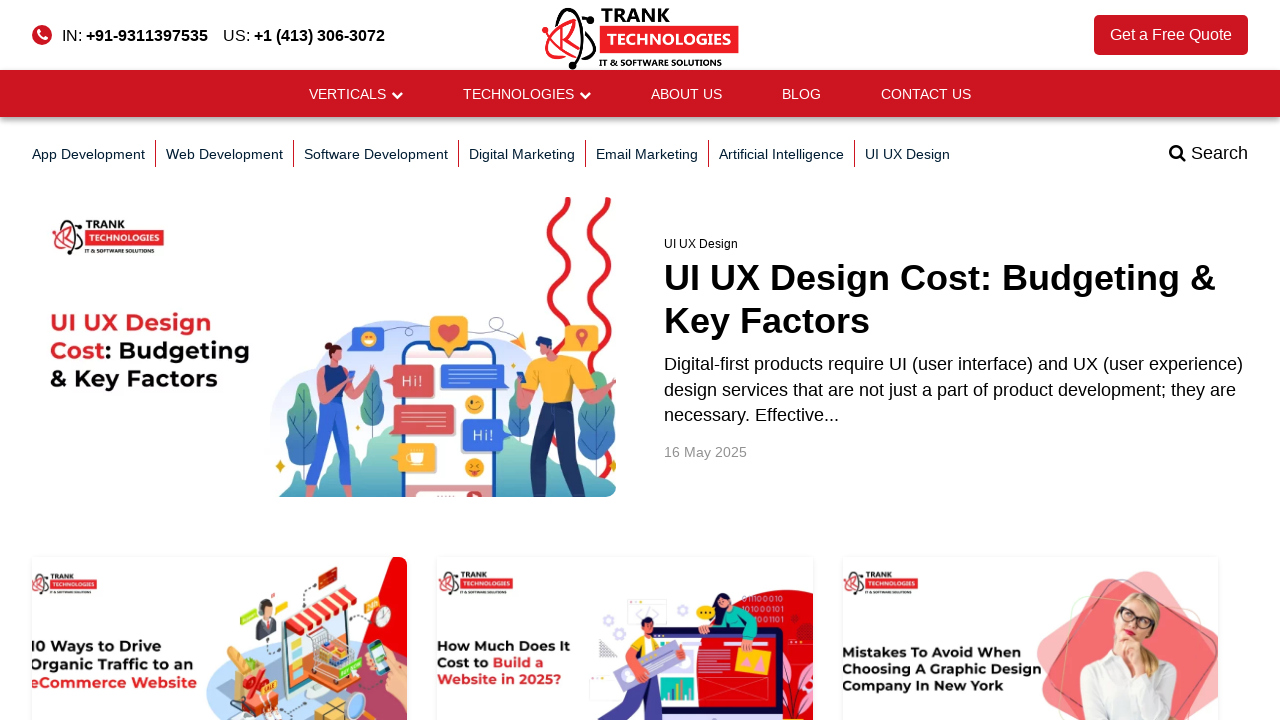

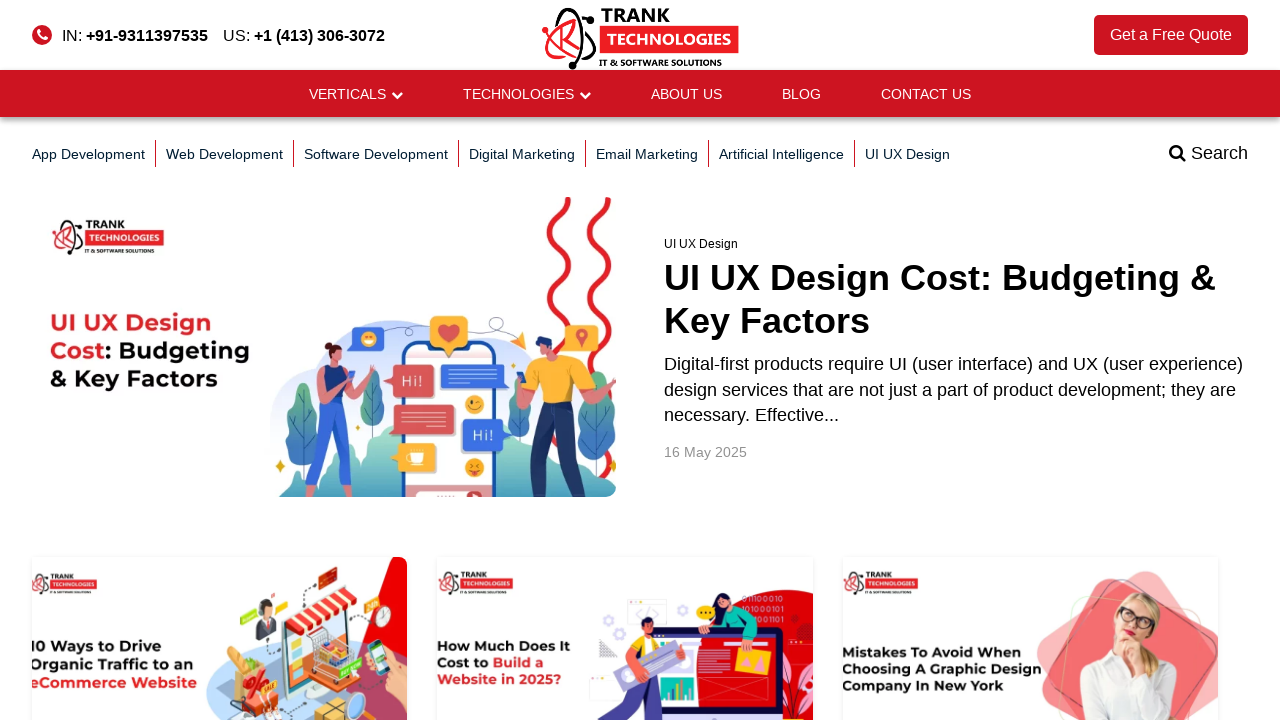